Tests checkbox state changes by checking and unchecking a newsletter subscription checkbox and verifying the status text updates accordingly

Starting URL: https://osstep.github.io/action_check

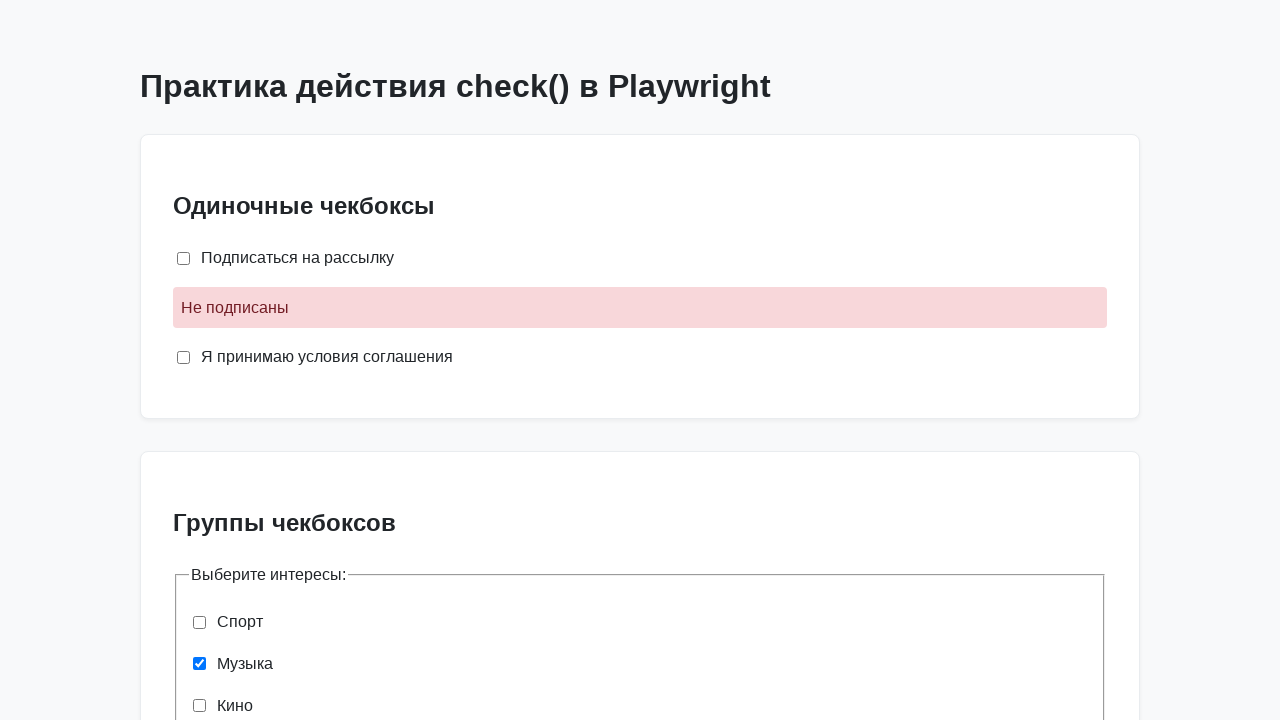

Retrieved newsletter subscription checkbox element
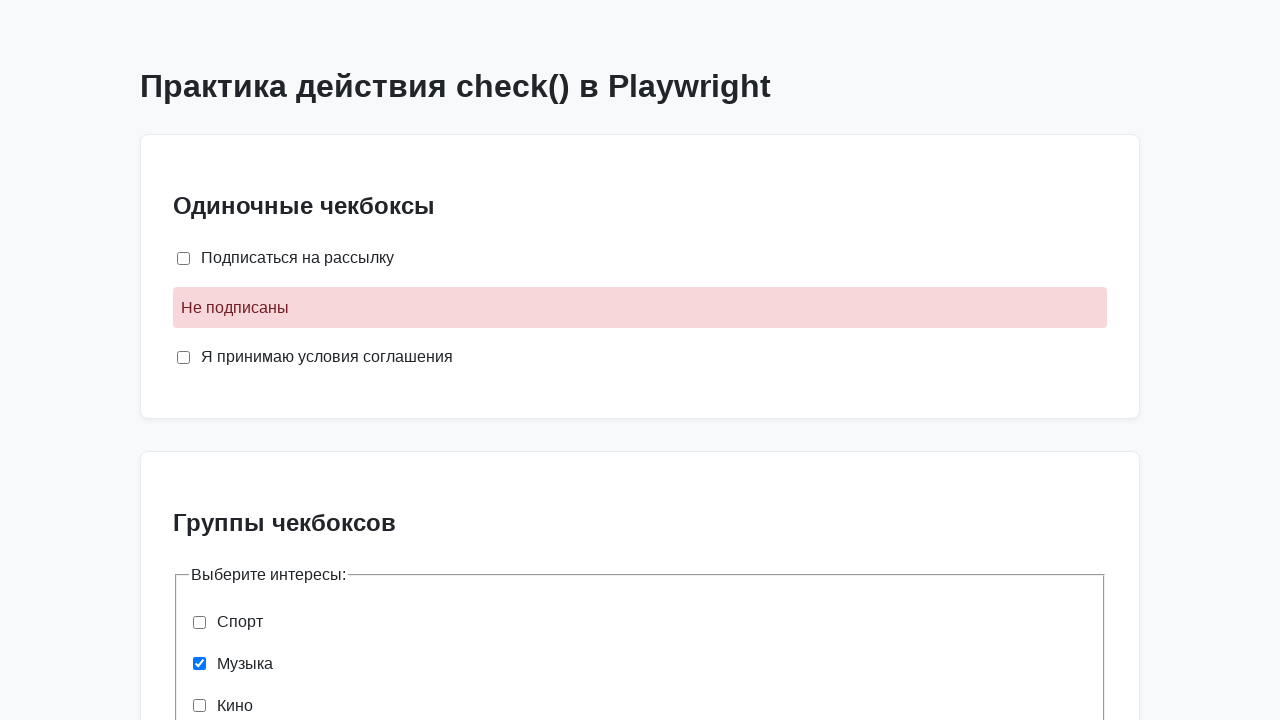

Retrieved newsletter status text element
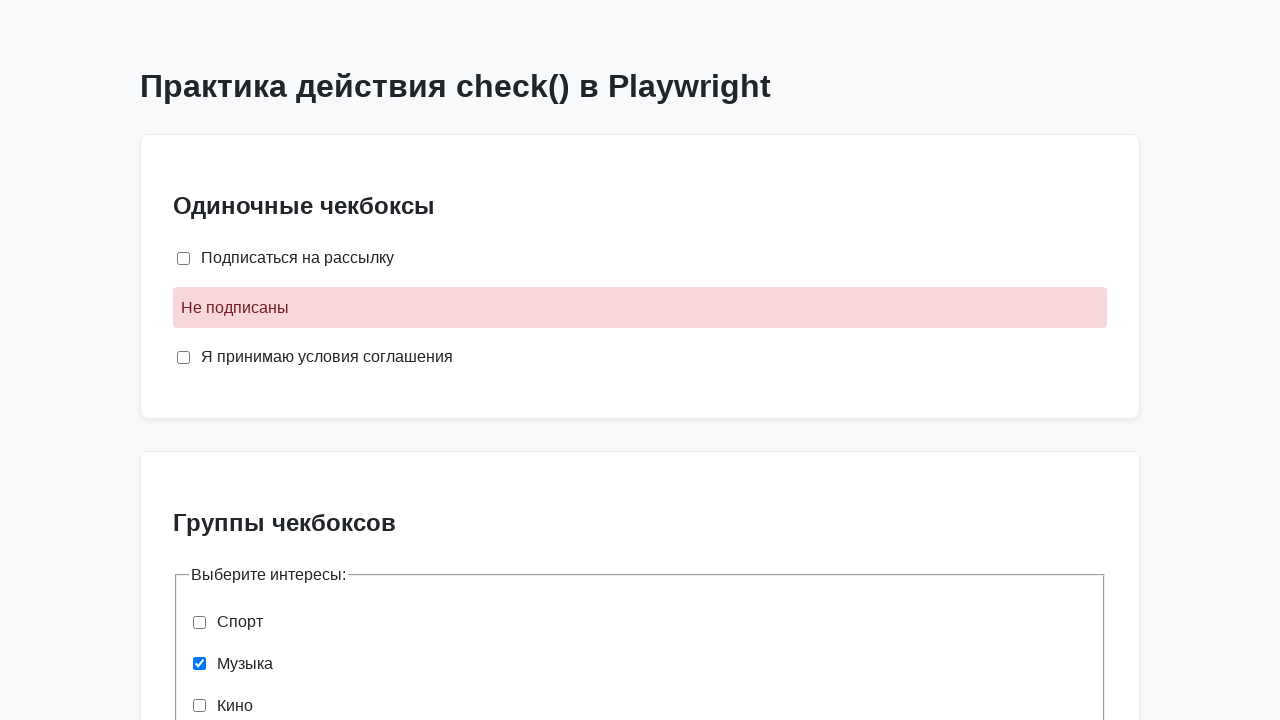

Checked the newsletter subscription checkbox at (184, 258) on internal:label="\u041f\u043e\u0434\u043f\u0438\u0441\u0430\u0442\u044c\u0441\u04
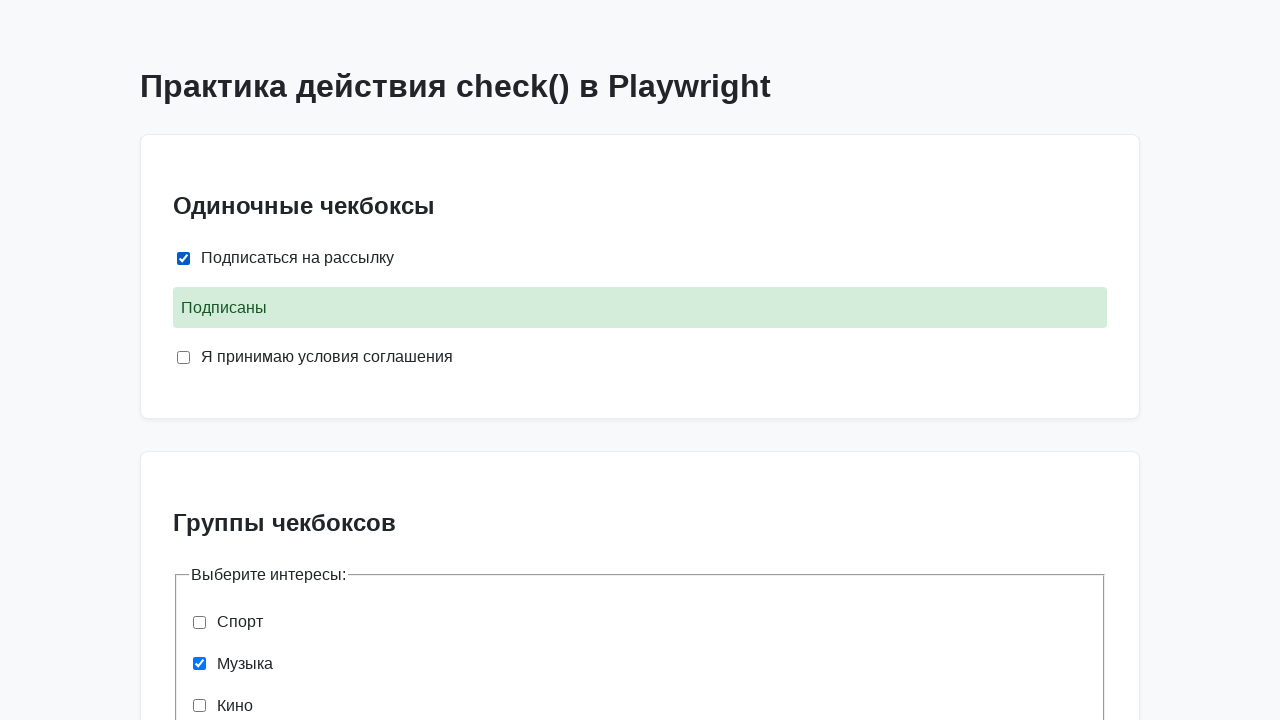

Unchecked the newsletter subscription checkbox at (184, 258) on internal:label="\u041f\u043e\u0434\u043f\u0438\u0441\u0430\u0442\u044c\u0441\u04
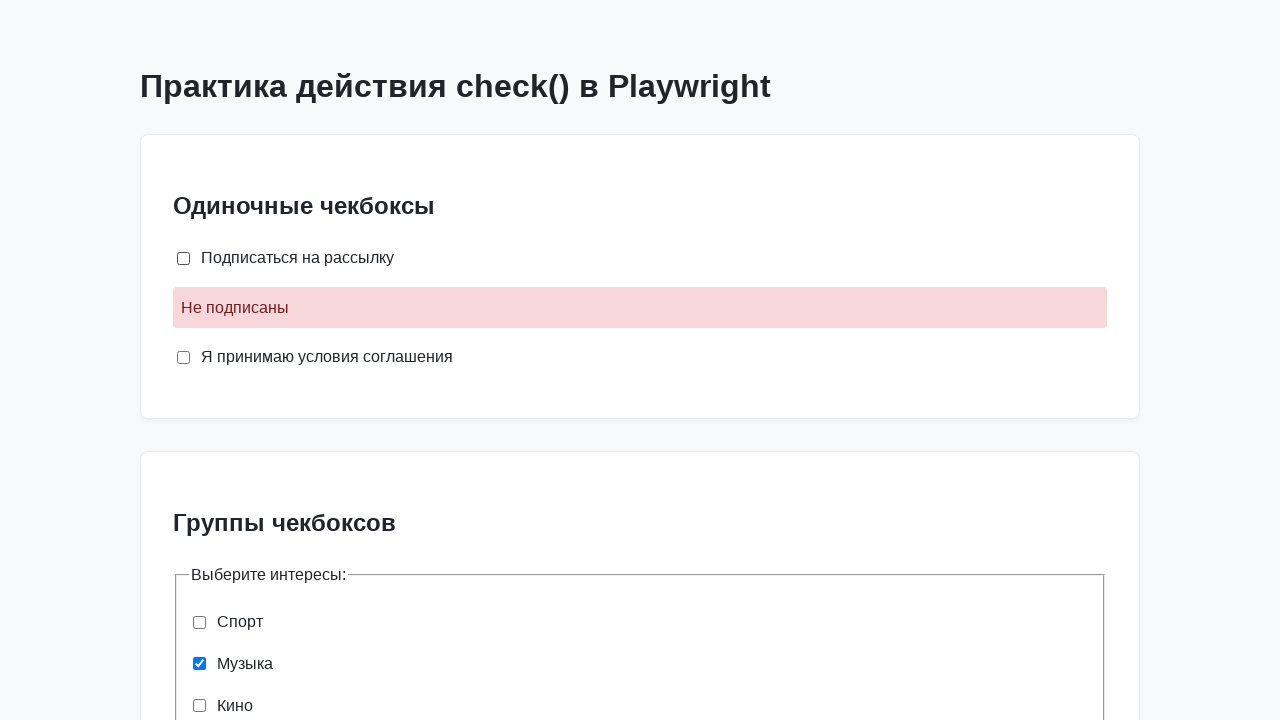

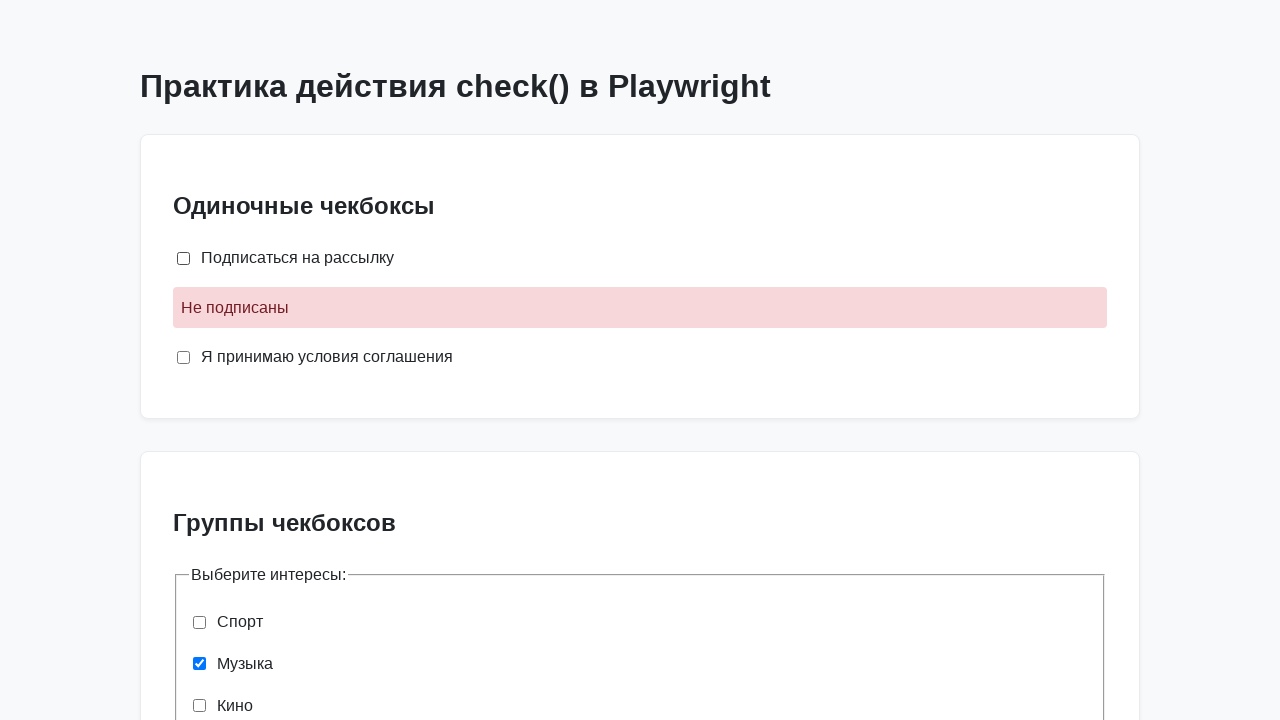